Solves a math problem by reading two numbers from the page, calculating their sum, and selecting the result from a dropdown menu

Starting URL: http://suninjuly.github.io/selects1.html

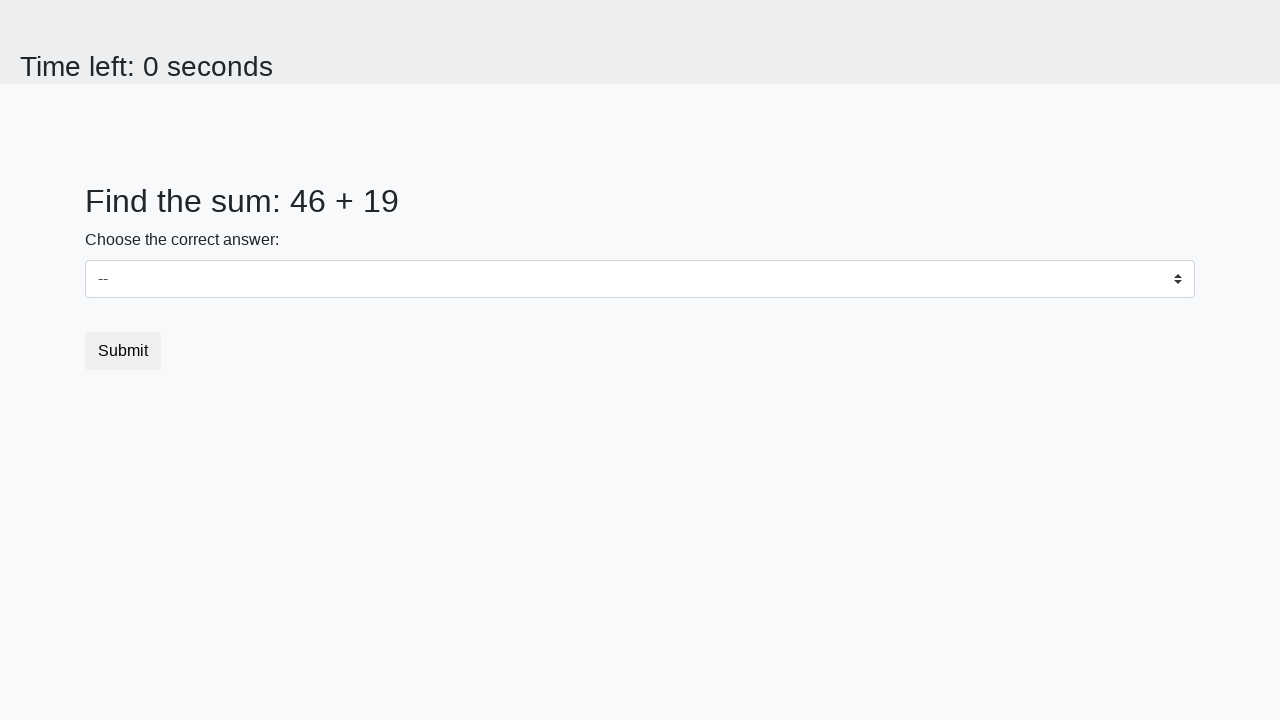

Retrieved first number from #num1 element
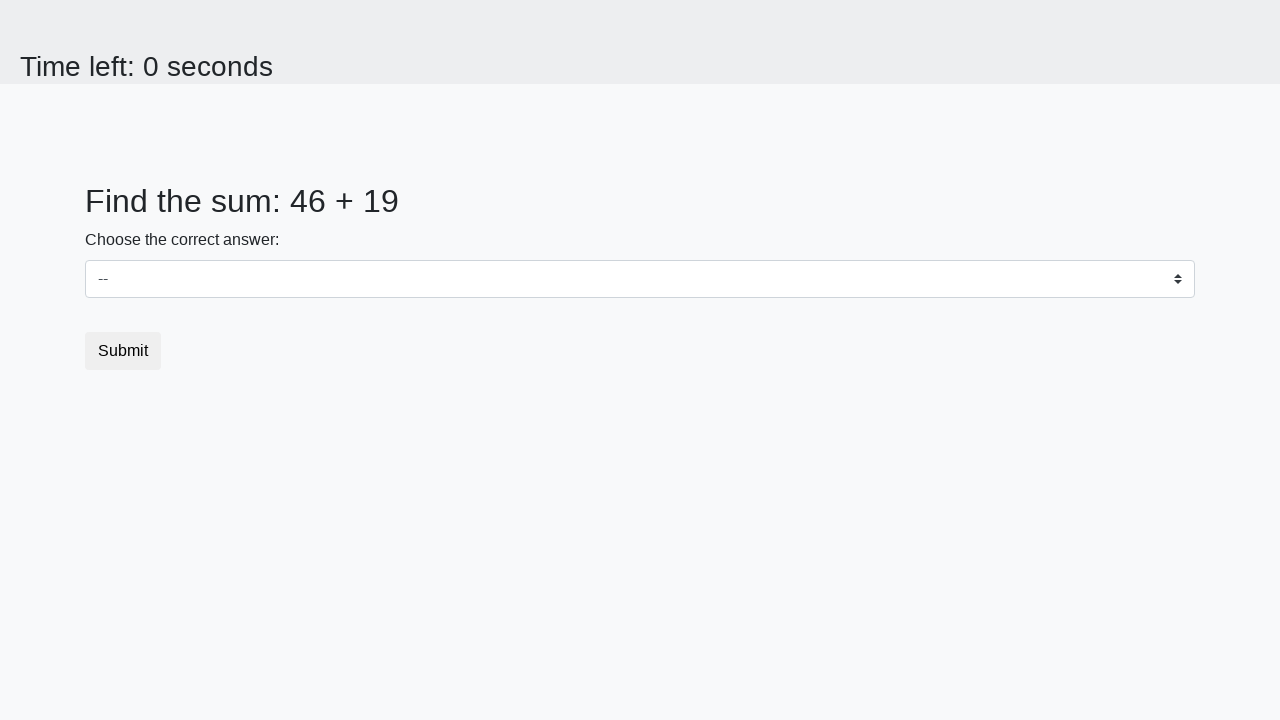

Retrieved second number from #num2 element
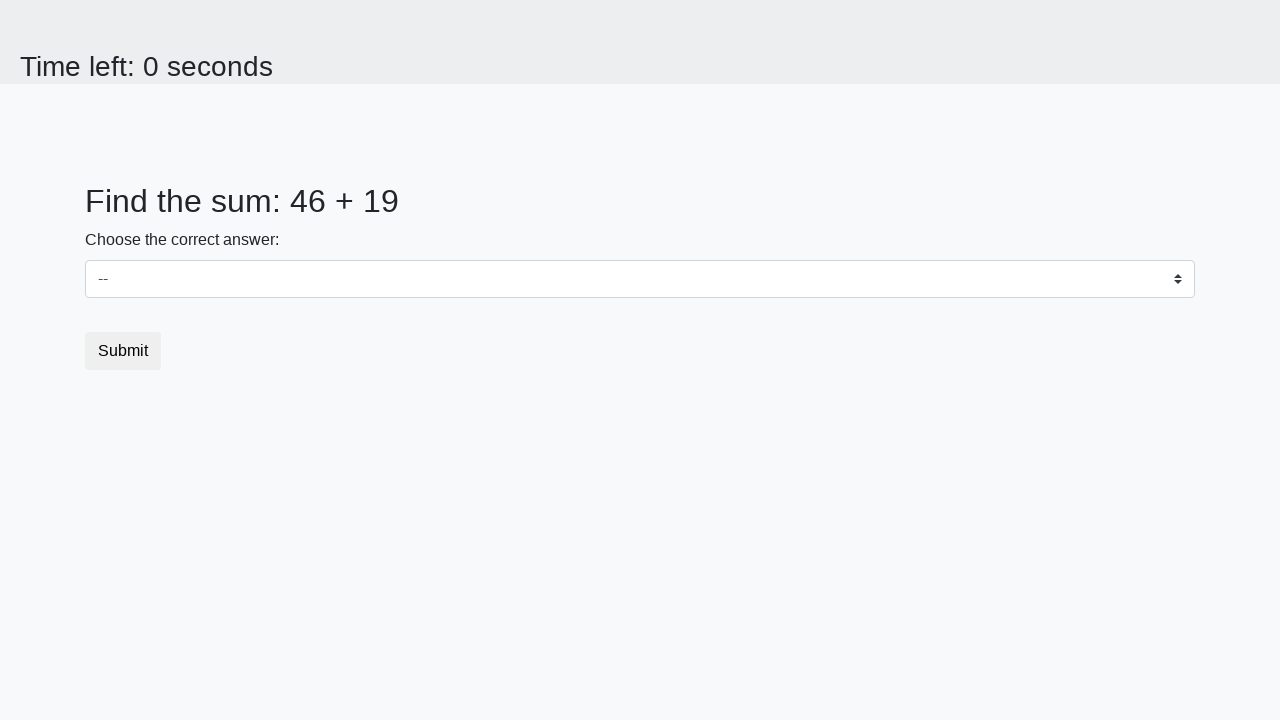

Calculated sum: 46 + 19 = 65
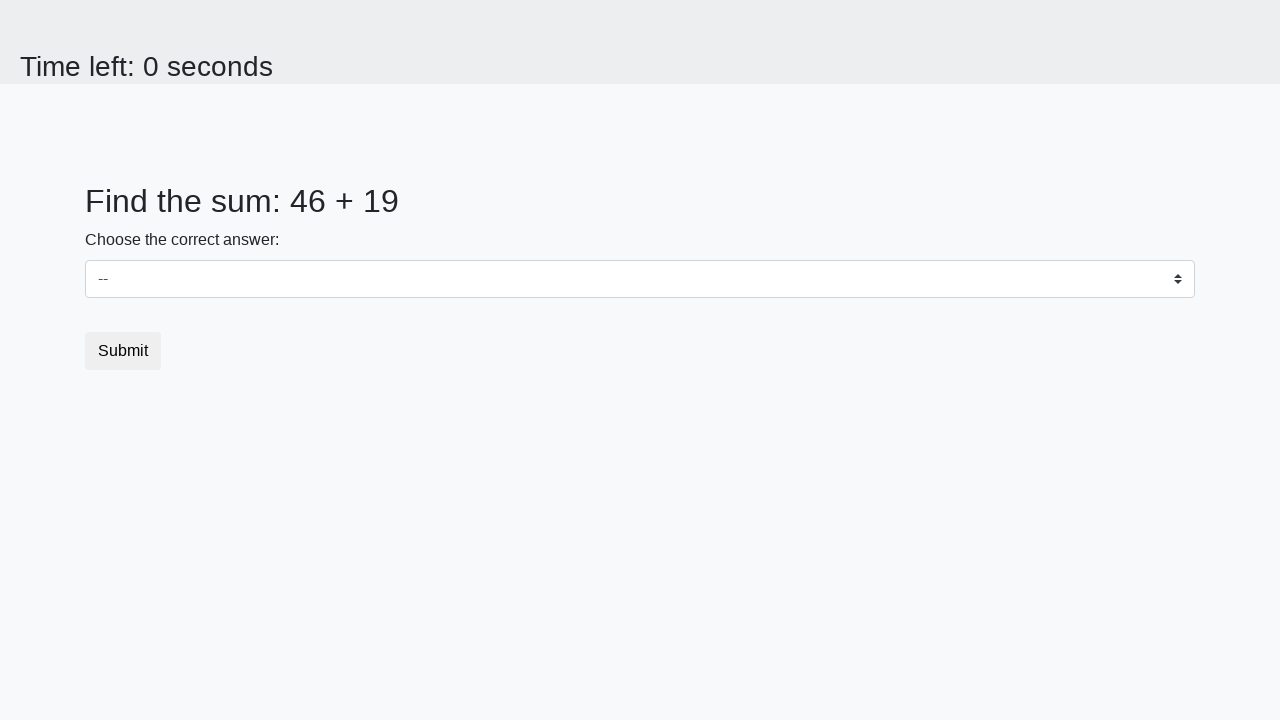

Selected 65 from dropdown menu on select
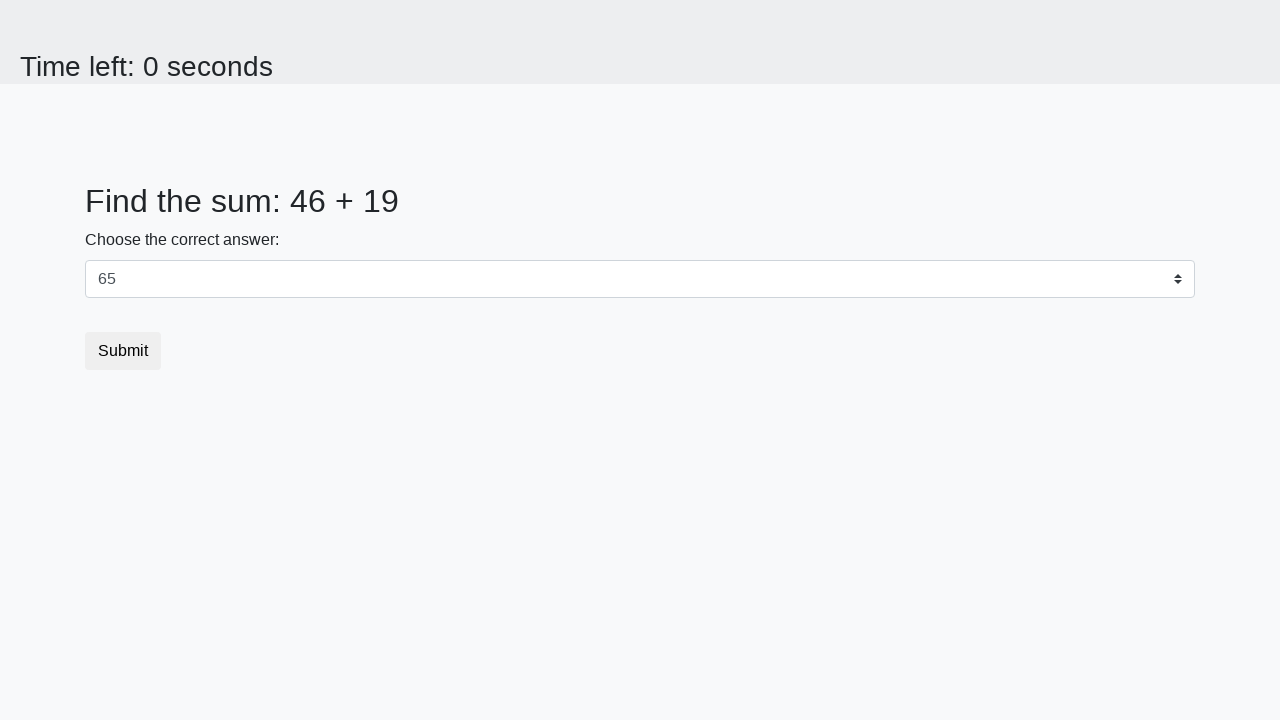

Clicked submit button at (123, 351) on button.btn
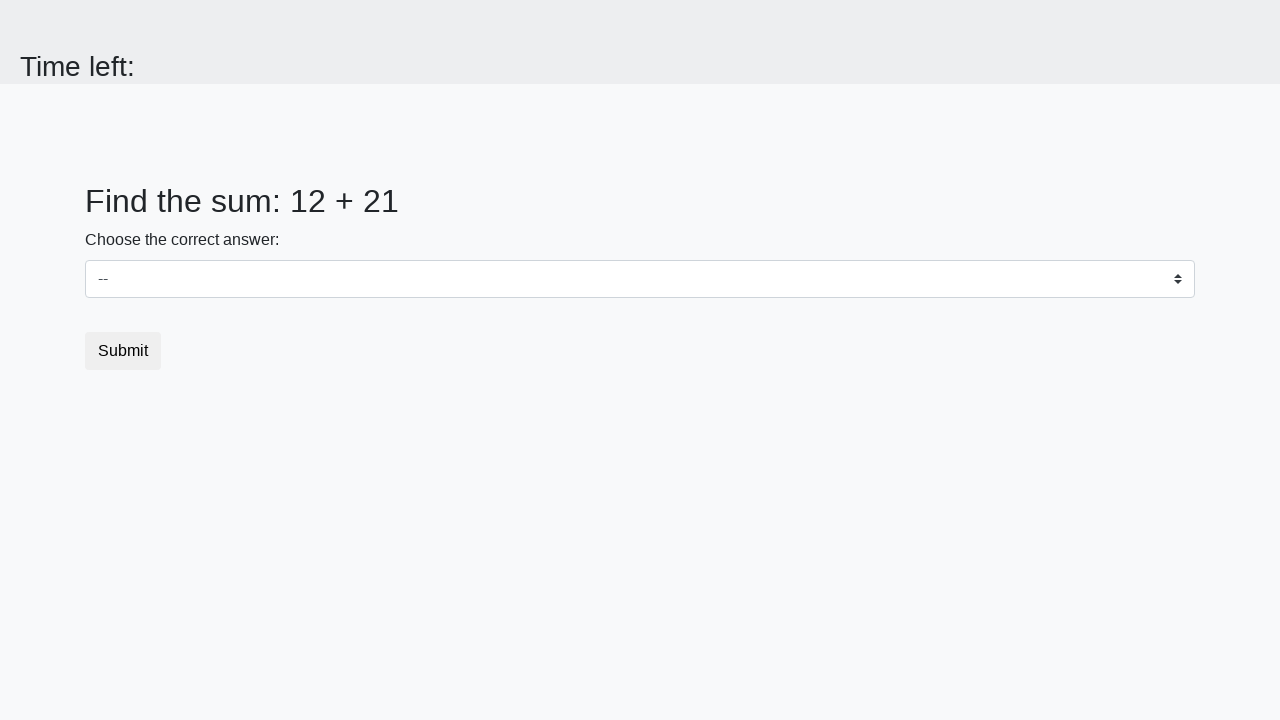

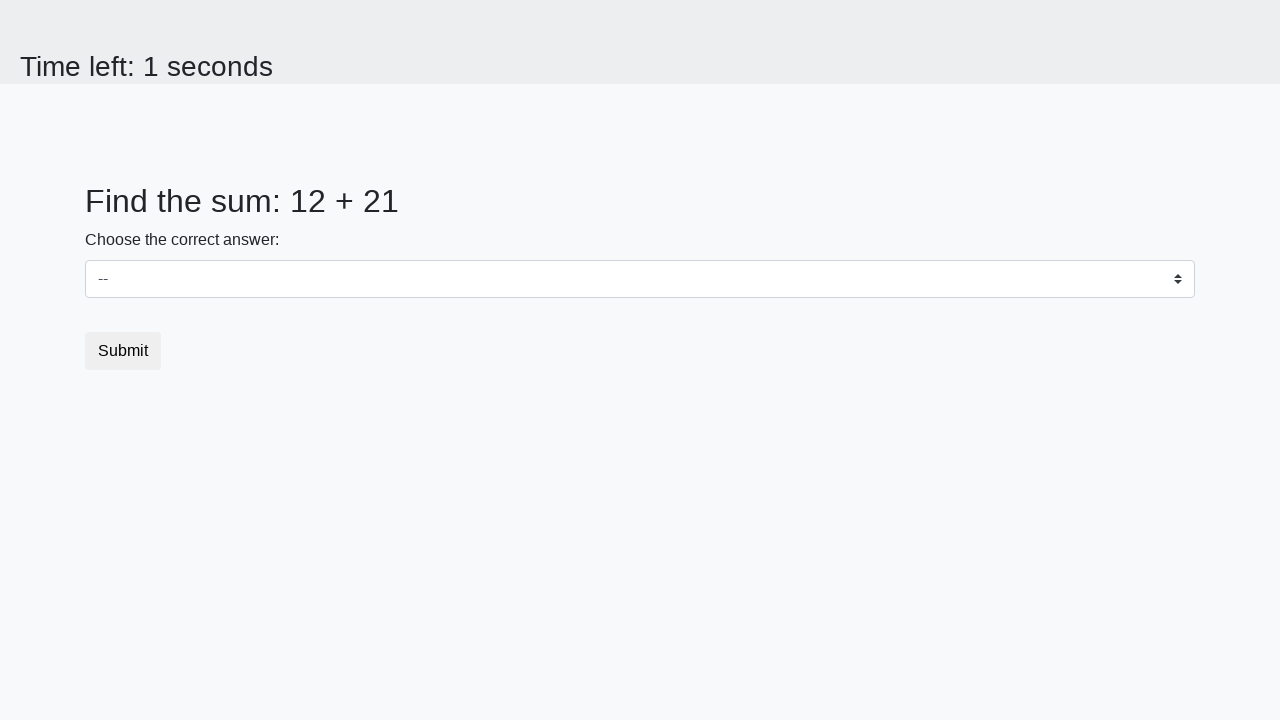